Tests a registration form by filling in three required fields (name, additional info, and email), submitting the form, and verifying the success message displays "Congratulations! You have successfully registered!"

Starting URL: http://suninjuly.github.io/registration1.html

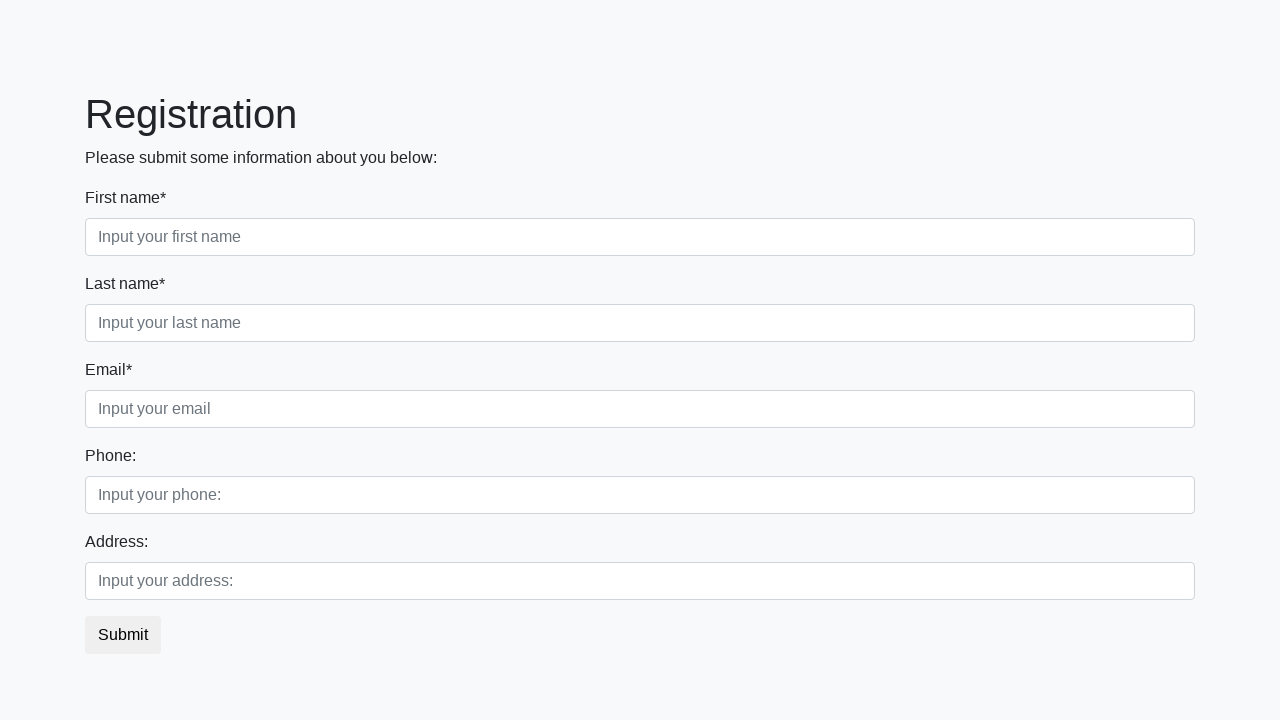

Navigated to registration form page
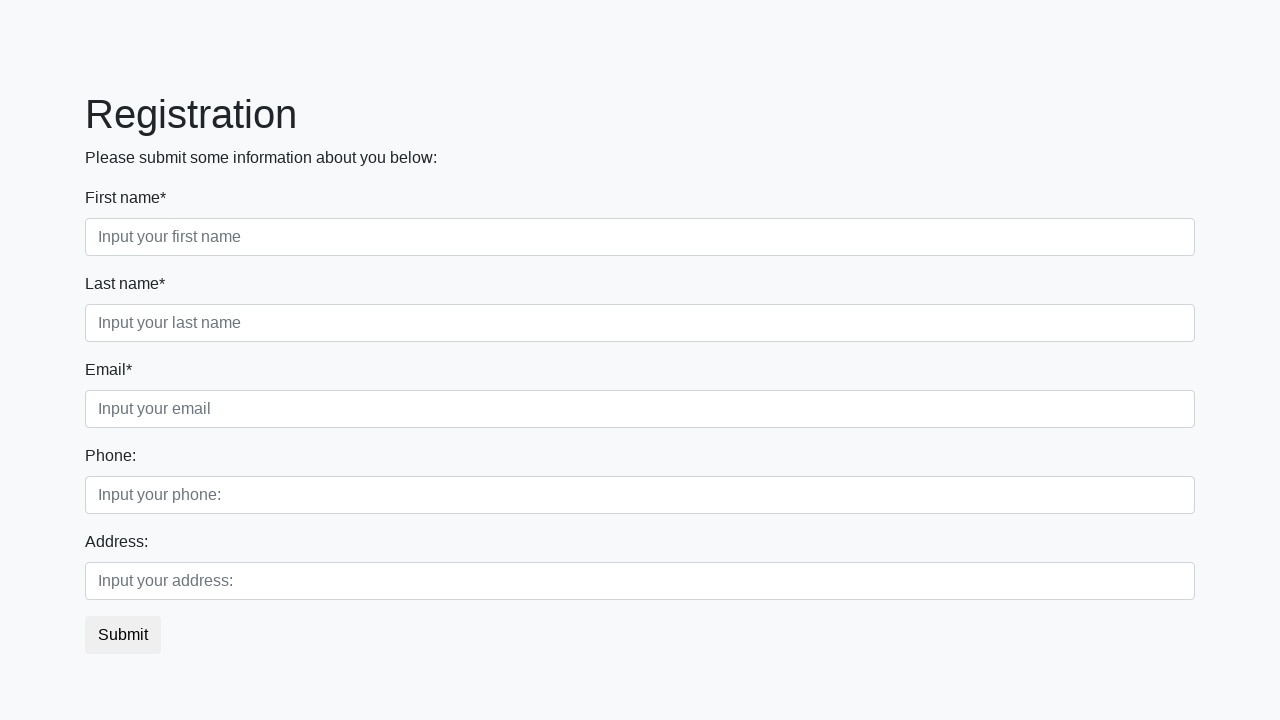

Filled name field with 'John' on input.first:required
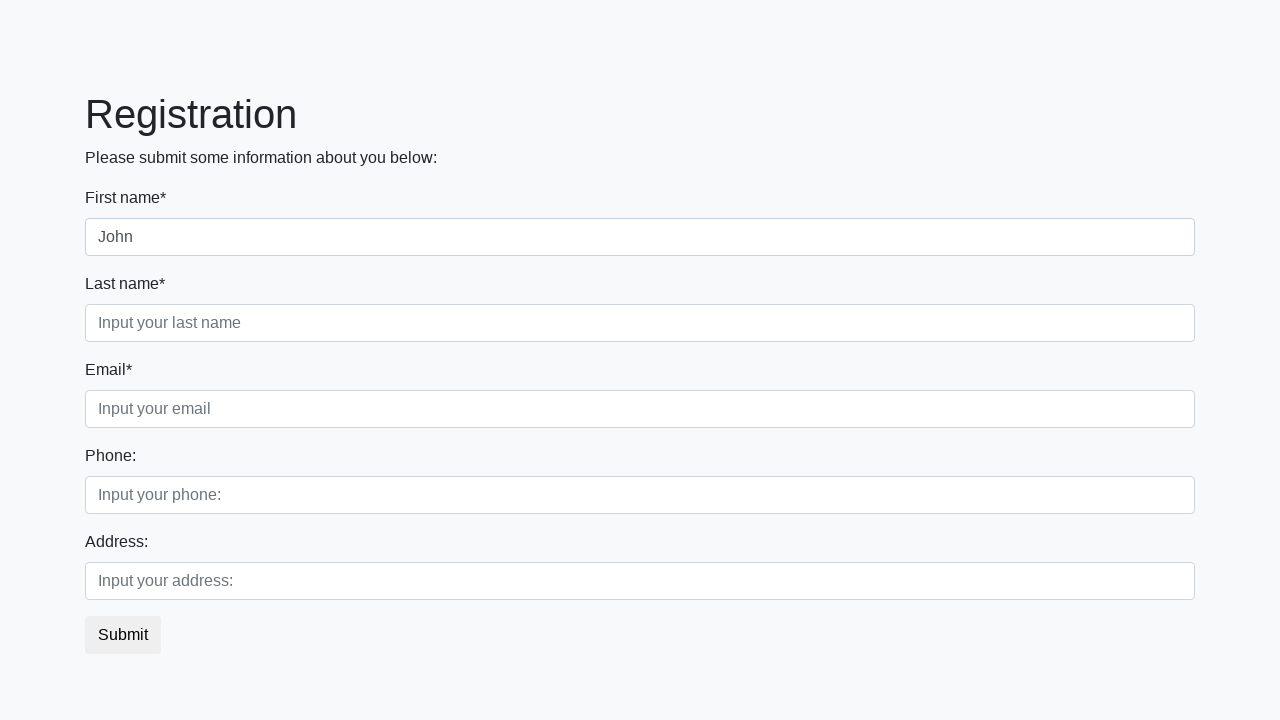

Filled additional info field with 'Doe' on input.second:required
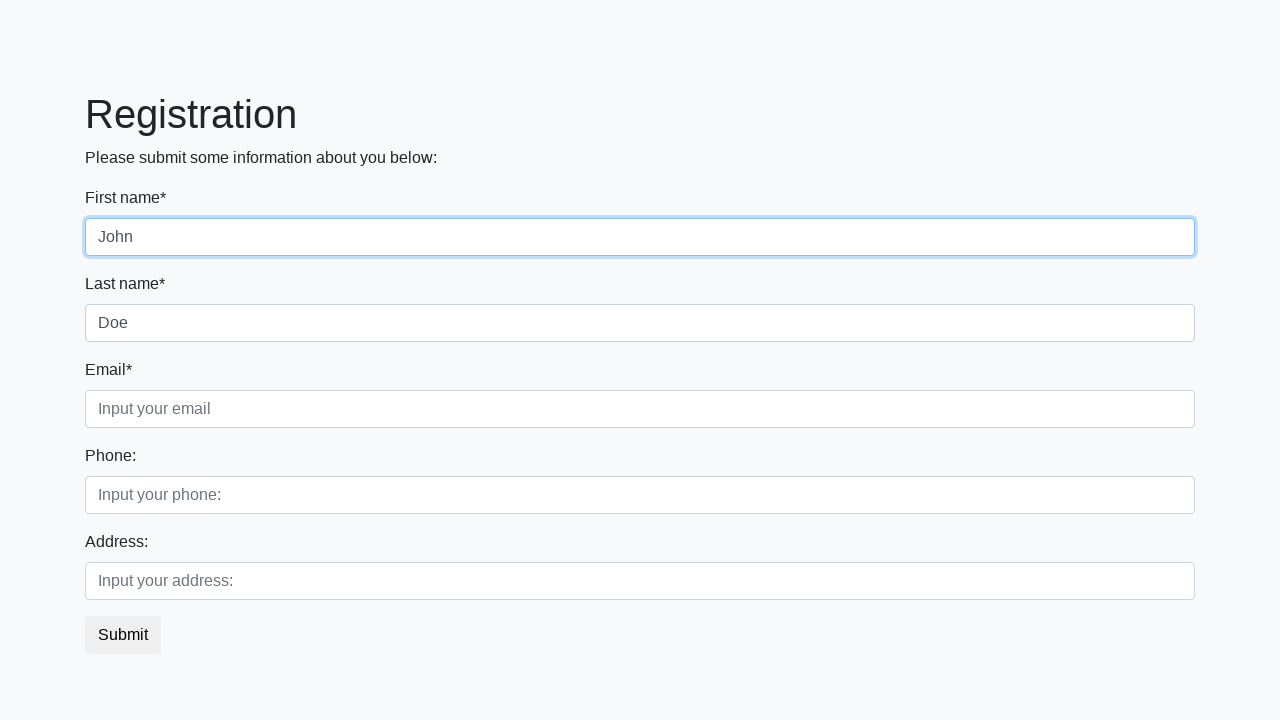

Filled email field with 'john.doe@example.com' on input.third:required
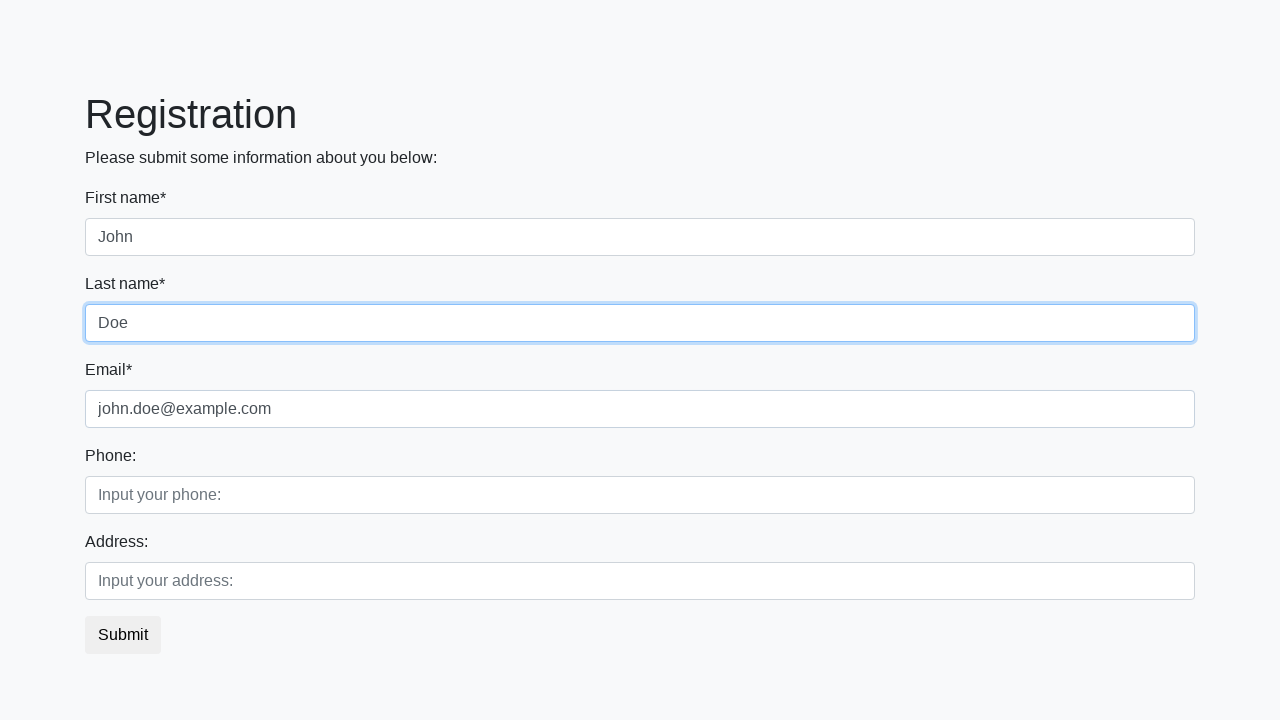

Clicked submit button to register at (123, 635) on button.btn
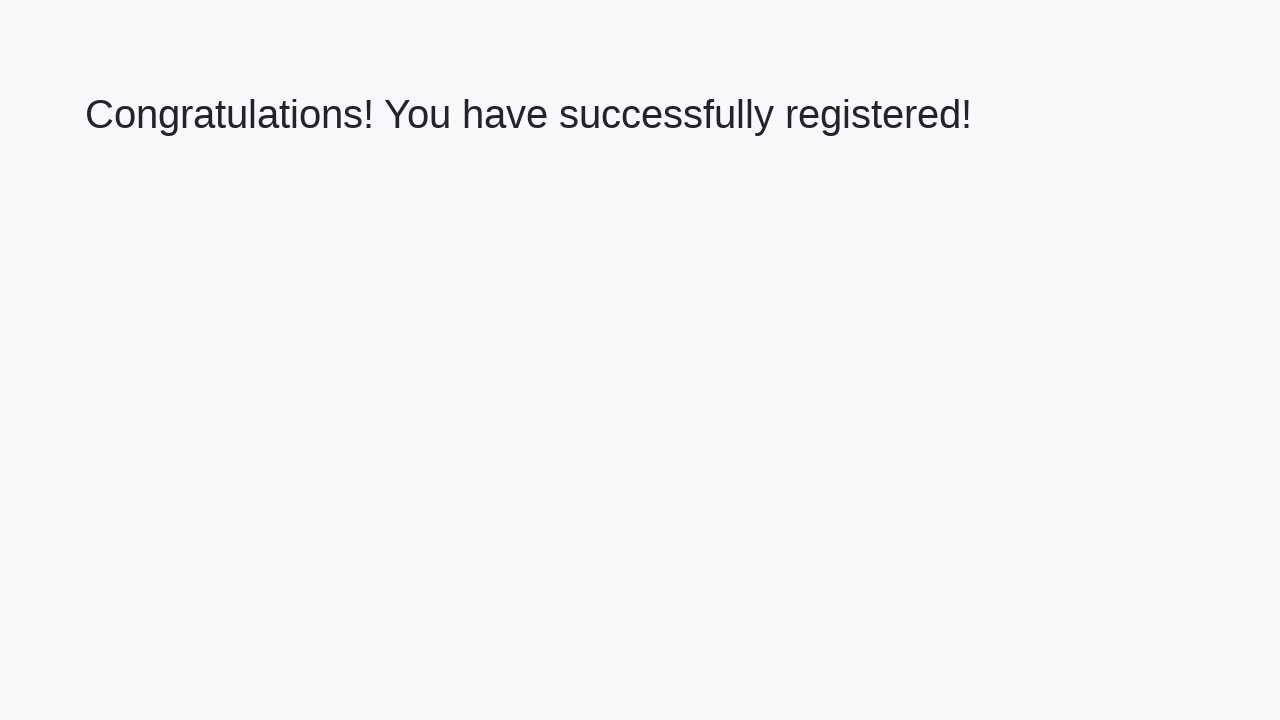

Success page loaded with h1 element visible
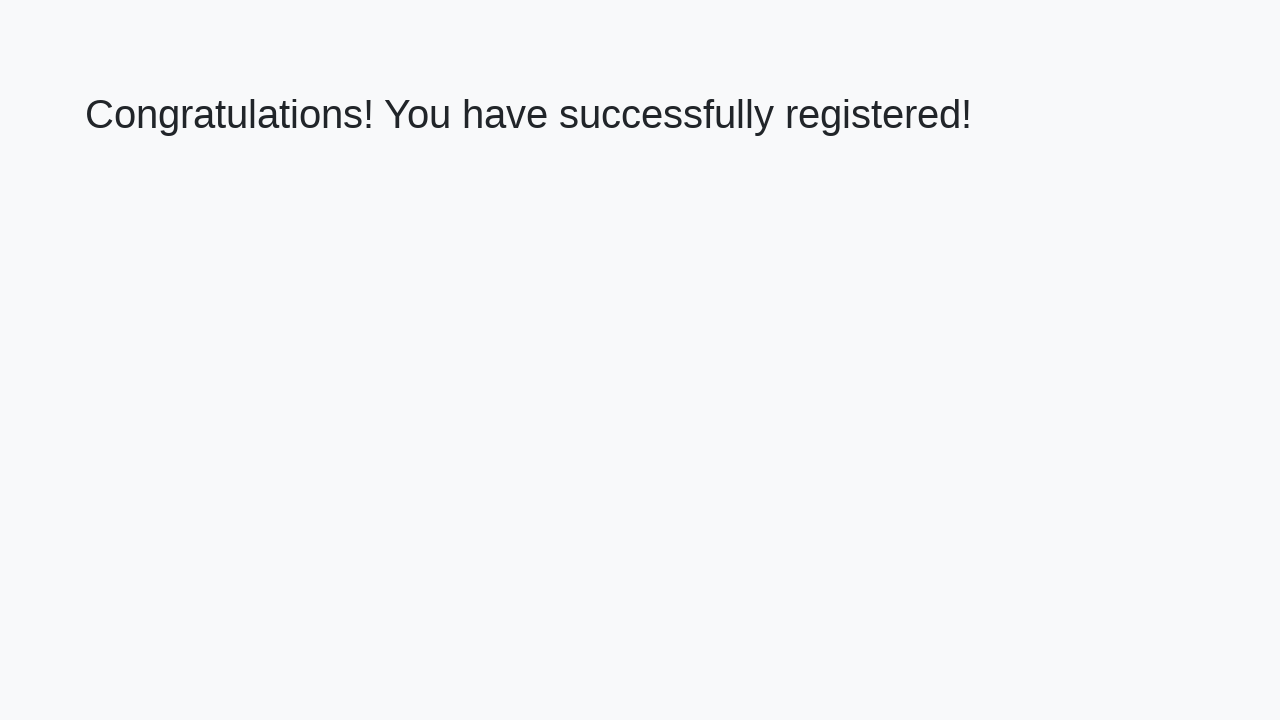

Retrieved success message text: 'Congratulations! You have successfully registered!'
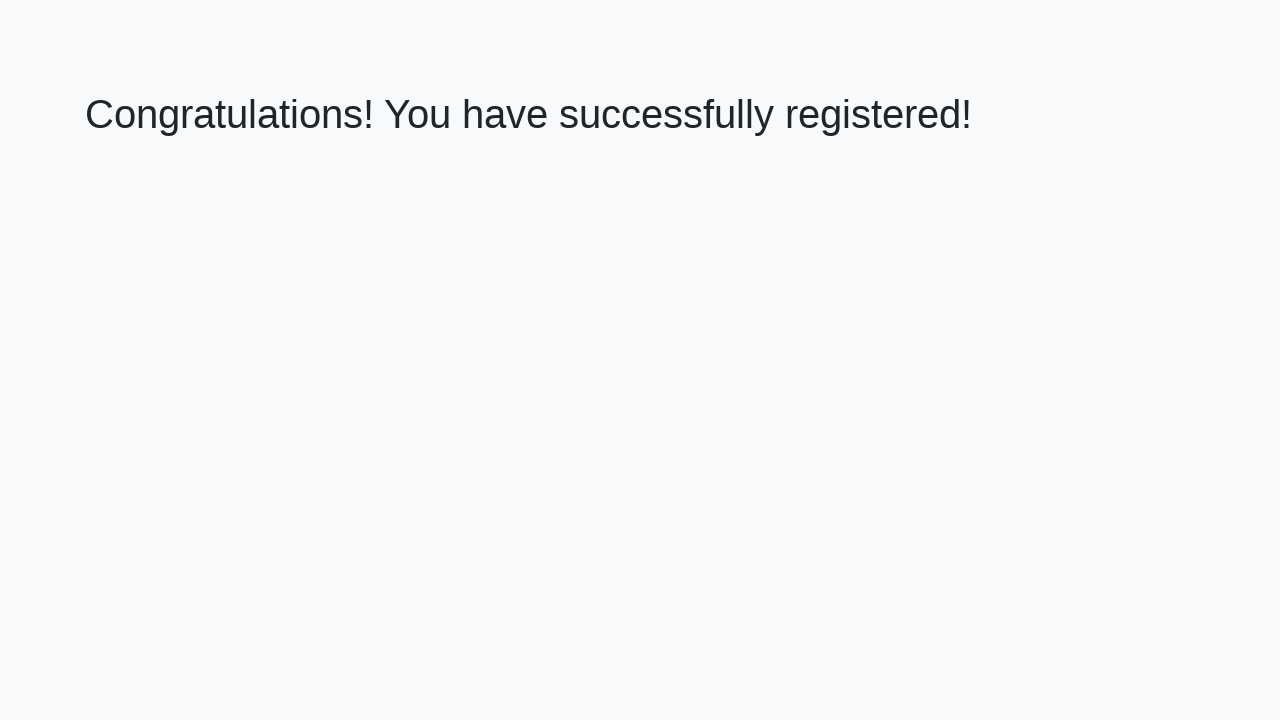

Verified success message matches expected text
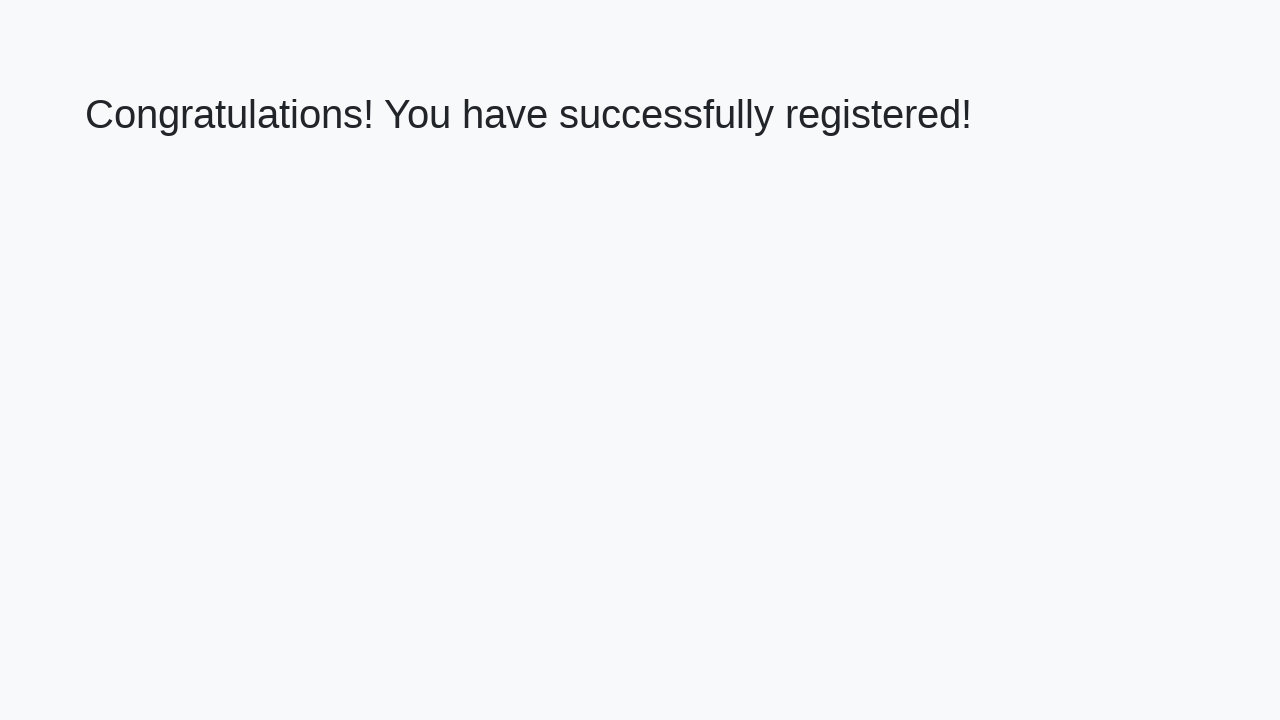

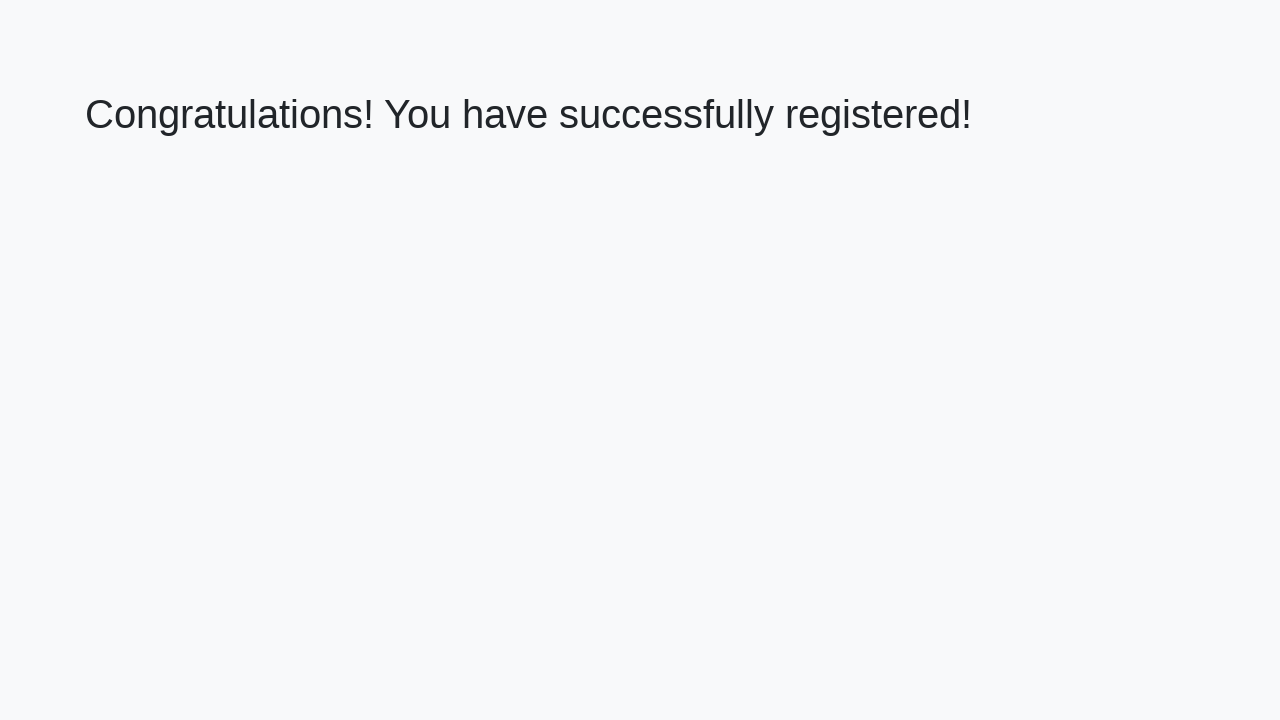